Tests a math challenge page by reading a value, calculating a mathematical formula (log of absolute value of 12*sin(x)), entering the answer, checking required checkboxes, and submitting the form

Starting URL: https://suninjuly.github.io/math.html

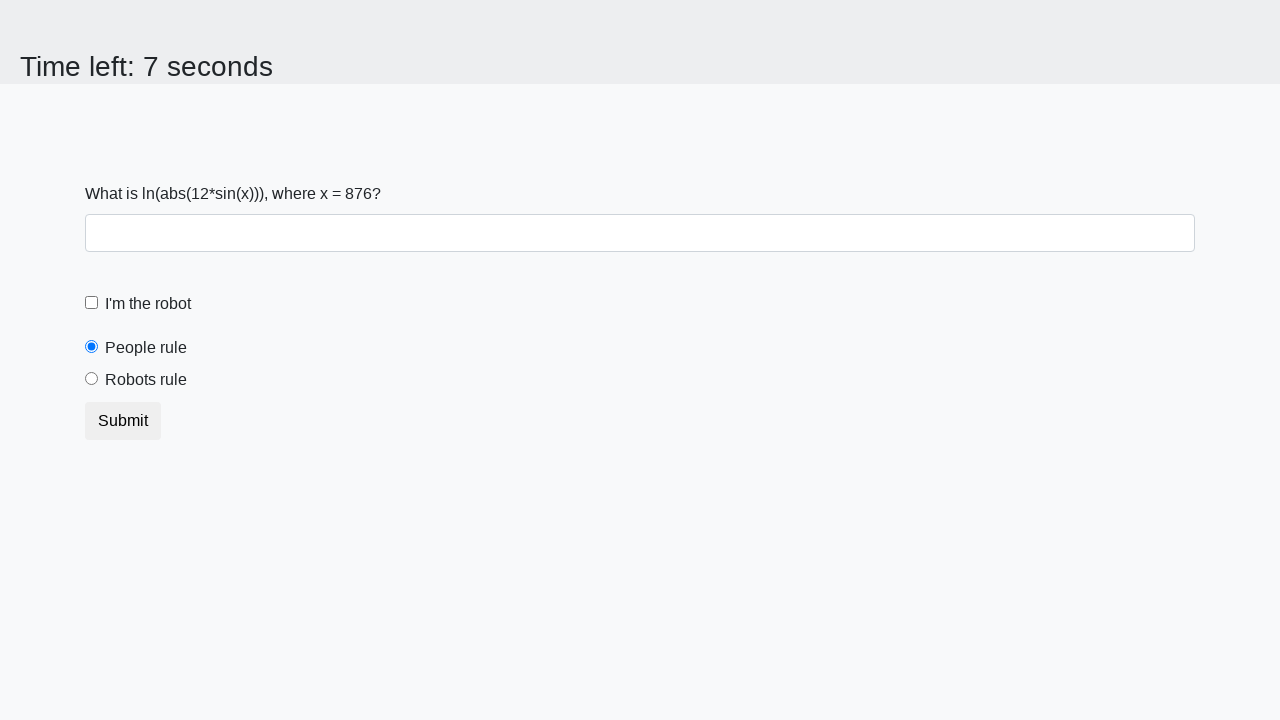

Retrieved x value from the math challenge page
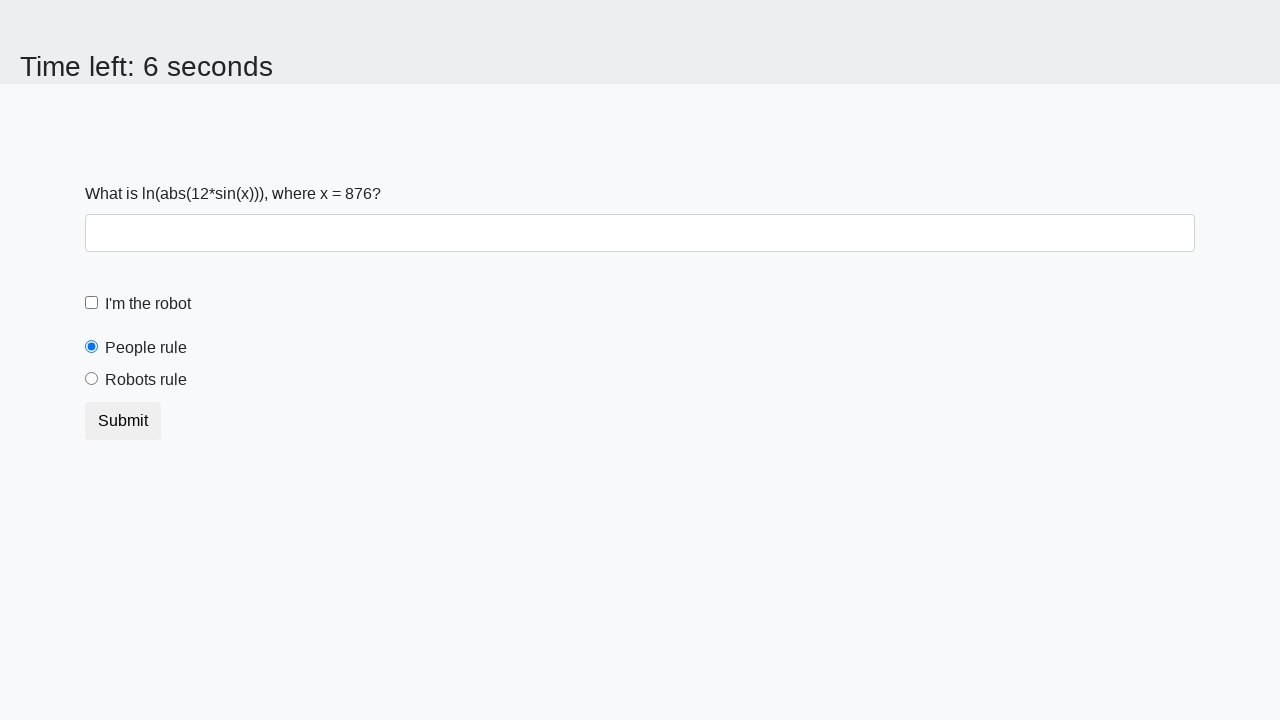

Calculated answer using formula log(abs(12*sin(x))): 1.7576622760669844
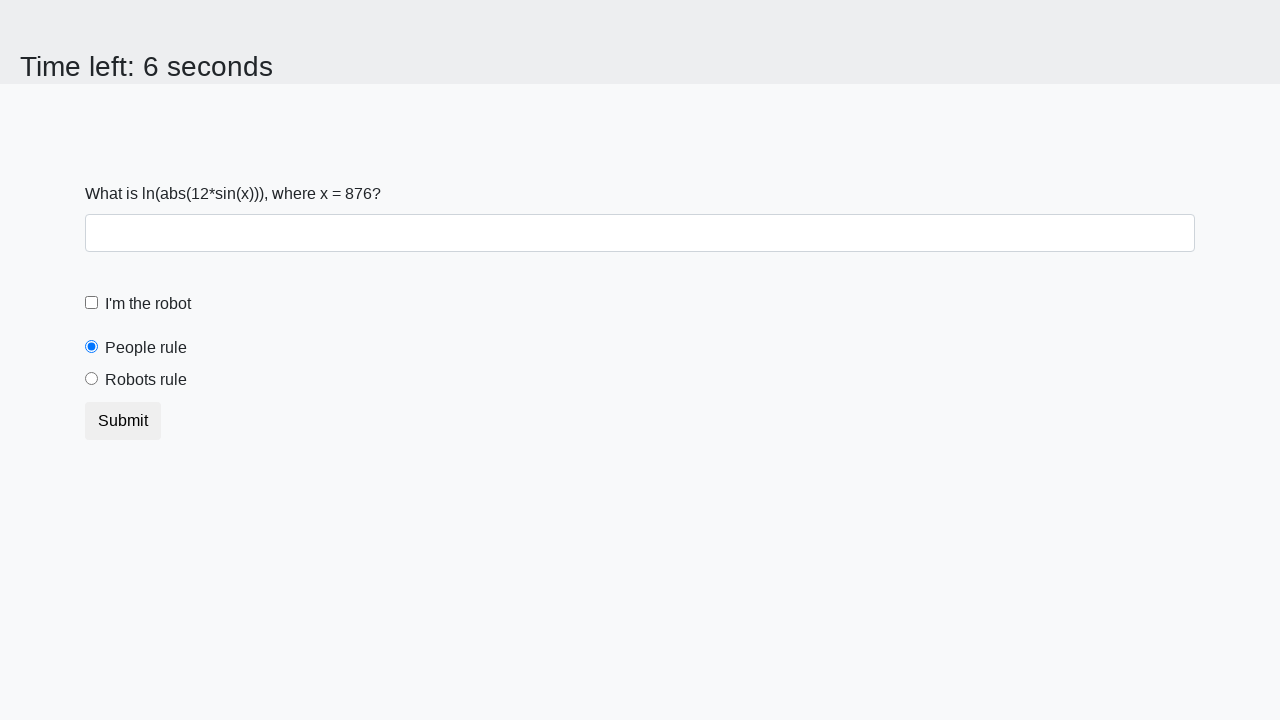

Entered calculated answer into the answer field on #answer
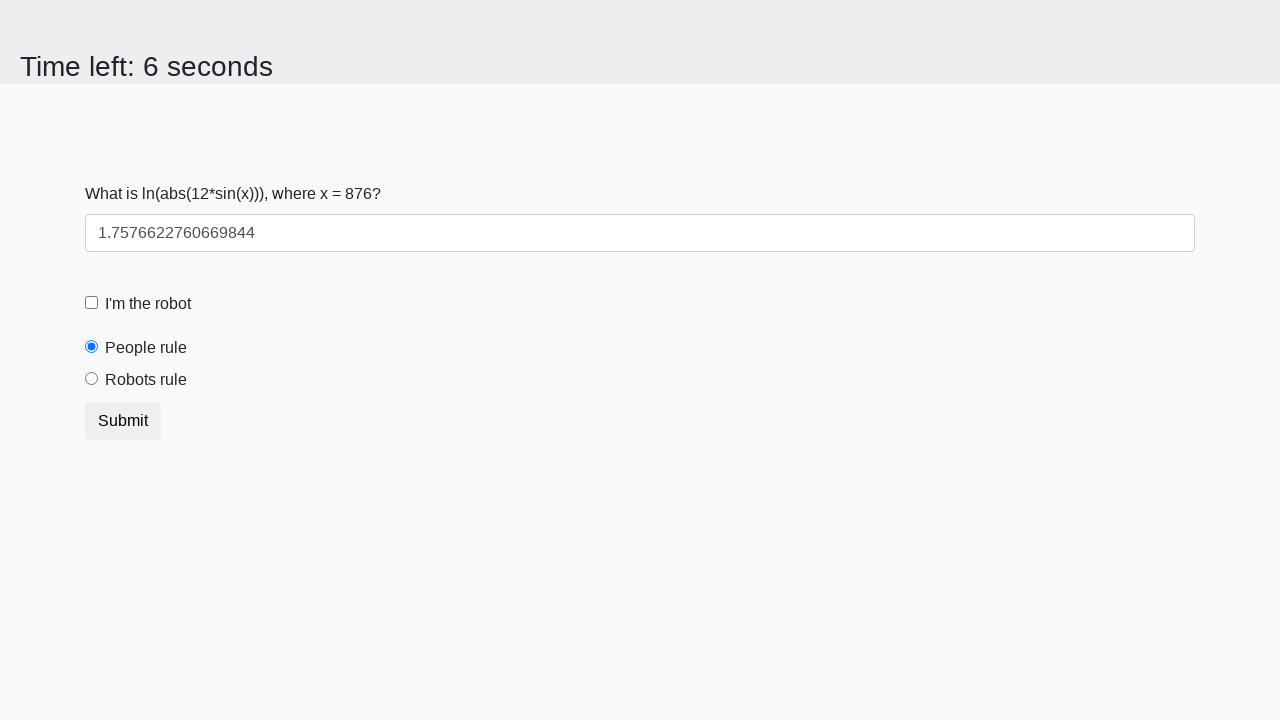

Checked the 'I am a robot' checkbox at (148, 304) on label[for='robotCheckbox']
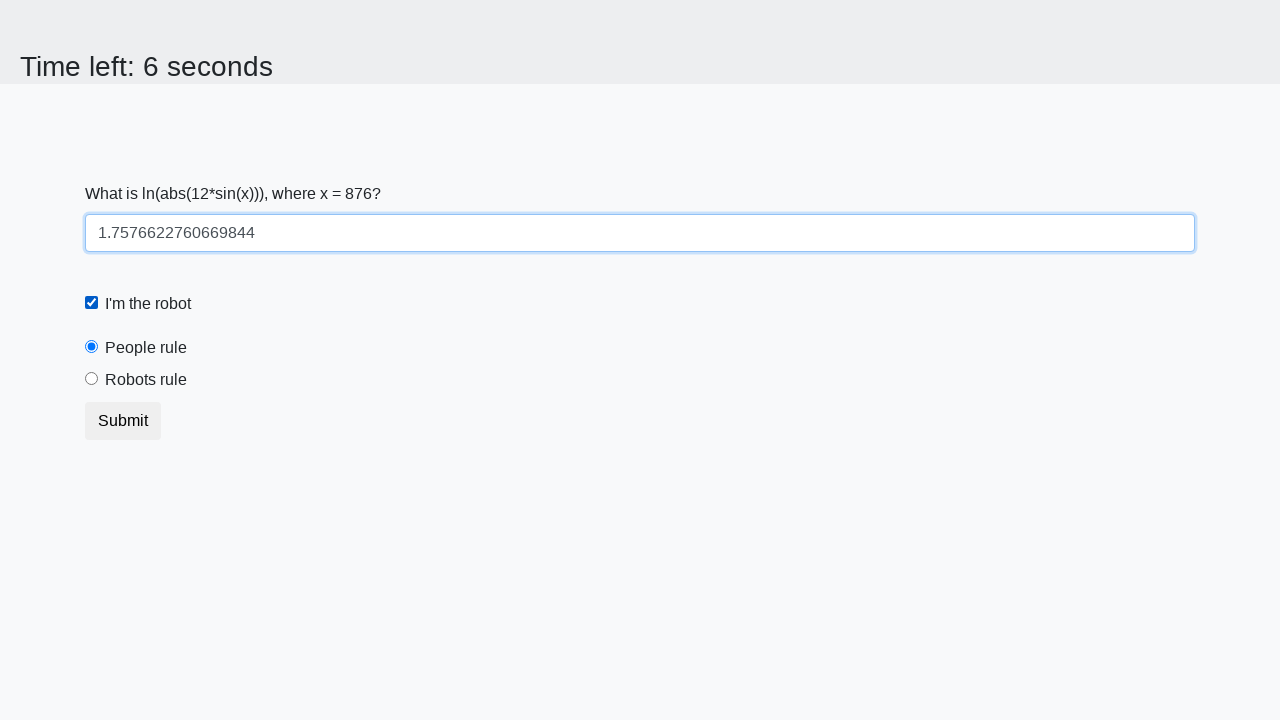

Selected the 'robots rule' radio button at (146, 380) on label[for='robotsRule']
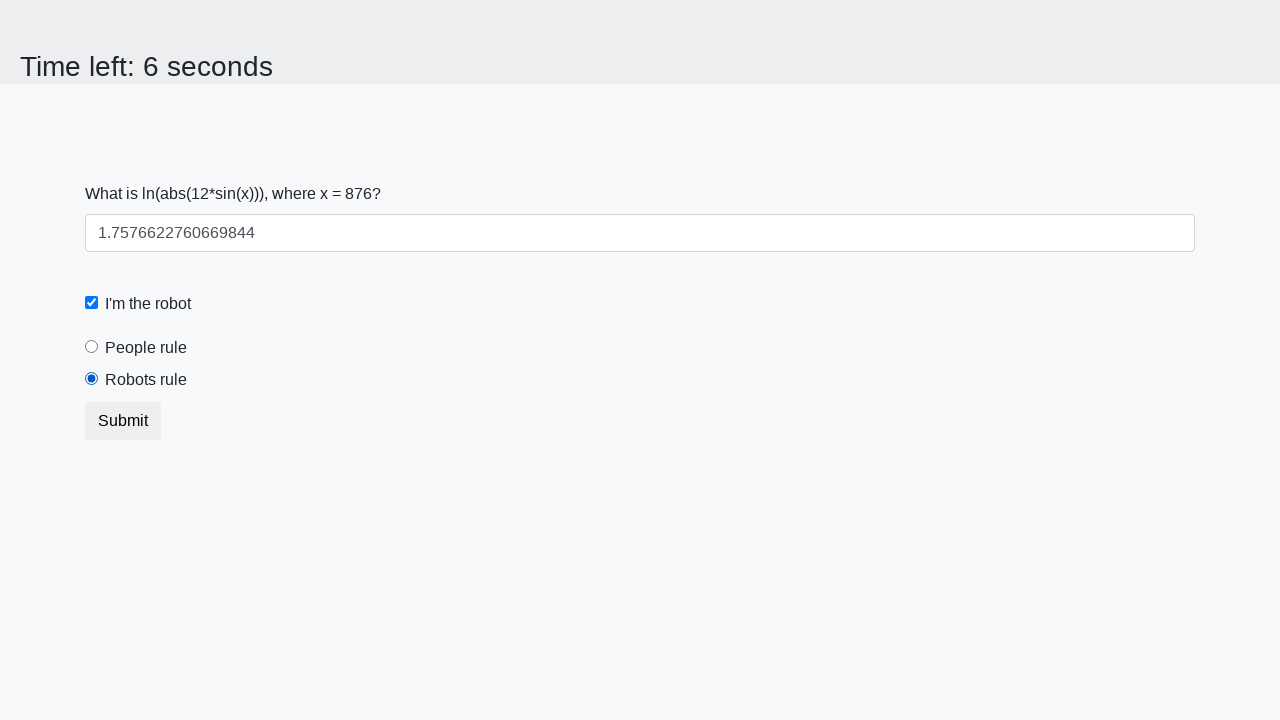

Clicked submit button to complete the challenge at (123, 421) on [type='submit']
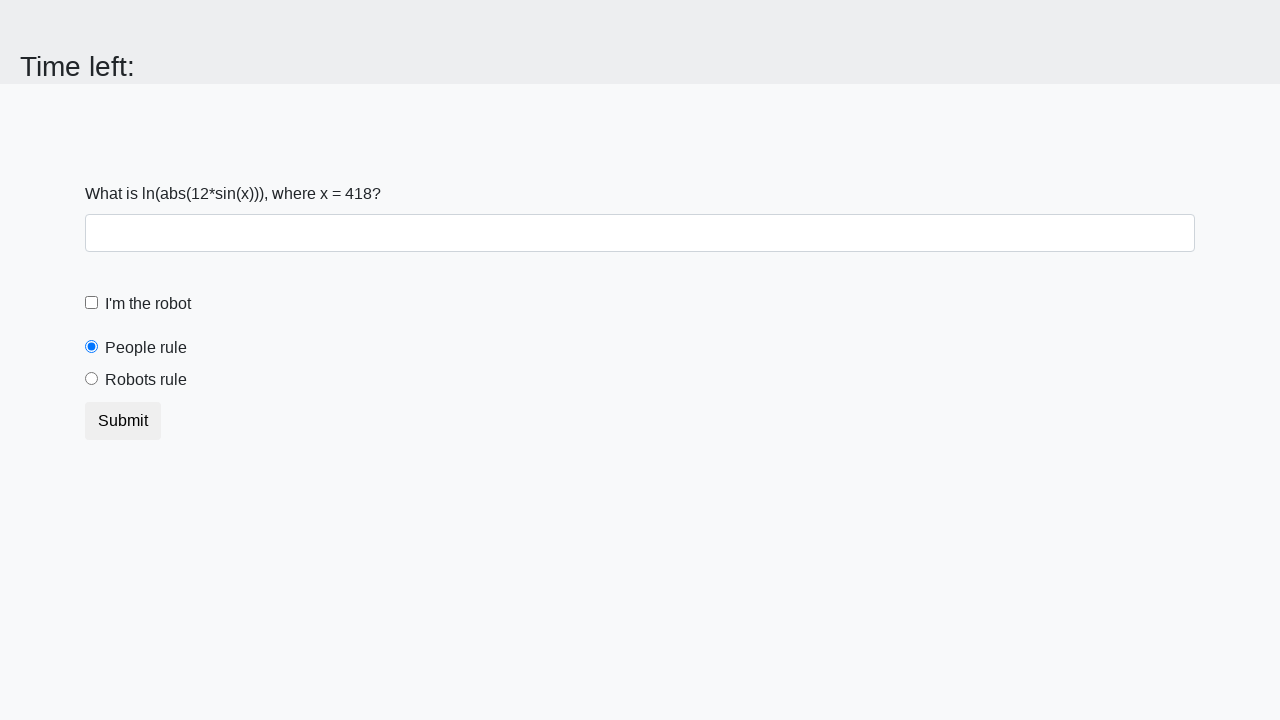

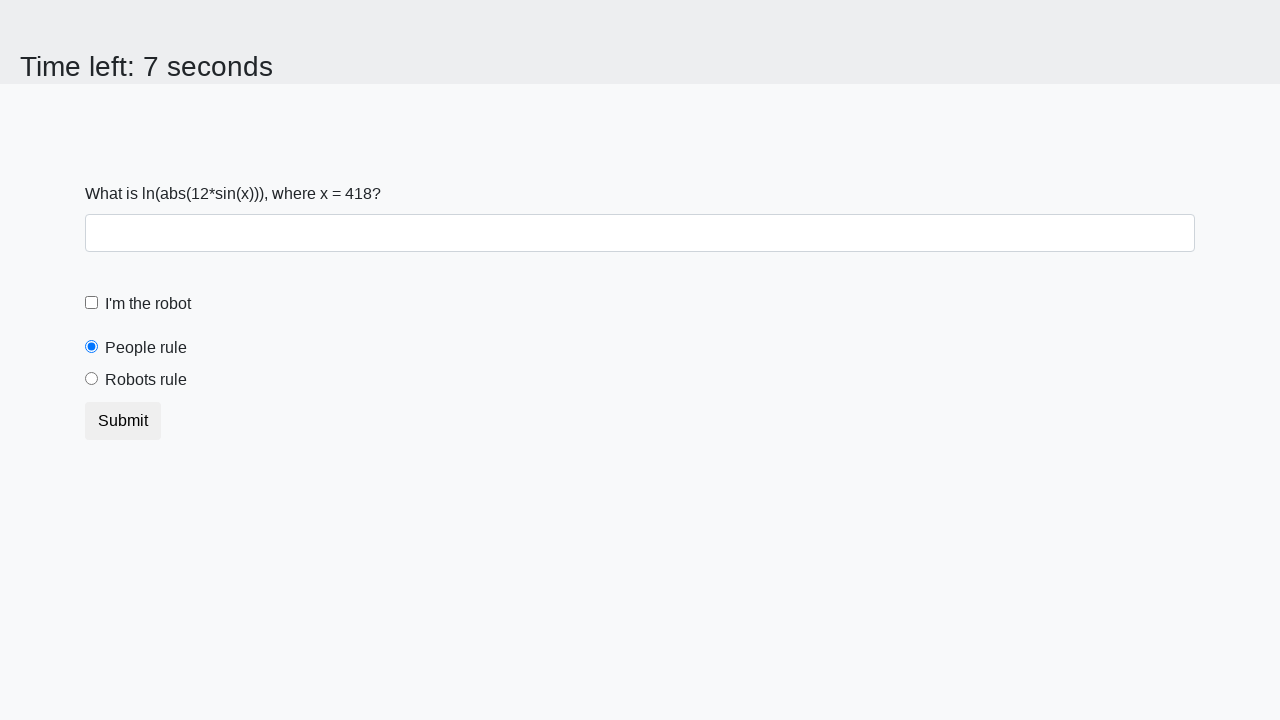